Tests the TextBox form on DemoQA by filling in full name, email, current address, and permanent address fields, then verifies the output displays the entered values correctly.

Starting URL: https://demoqa.com

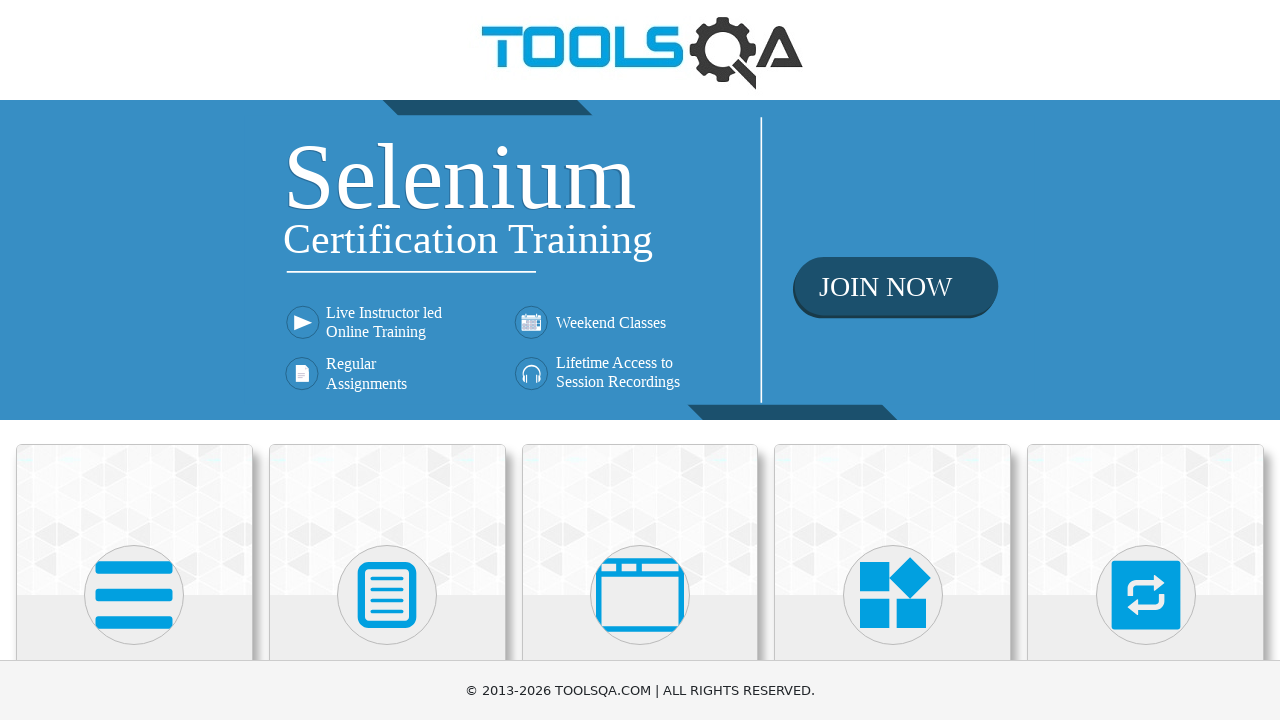

Clicked on Elements card to navigate to Elements section at (134, 520) on div.card:has-text('Elements')
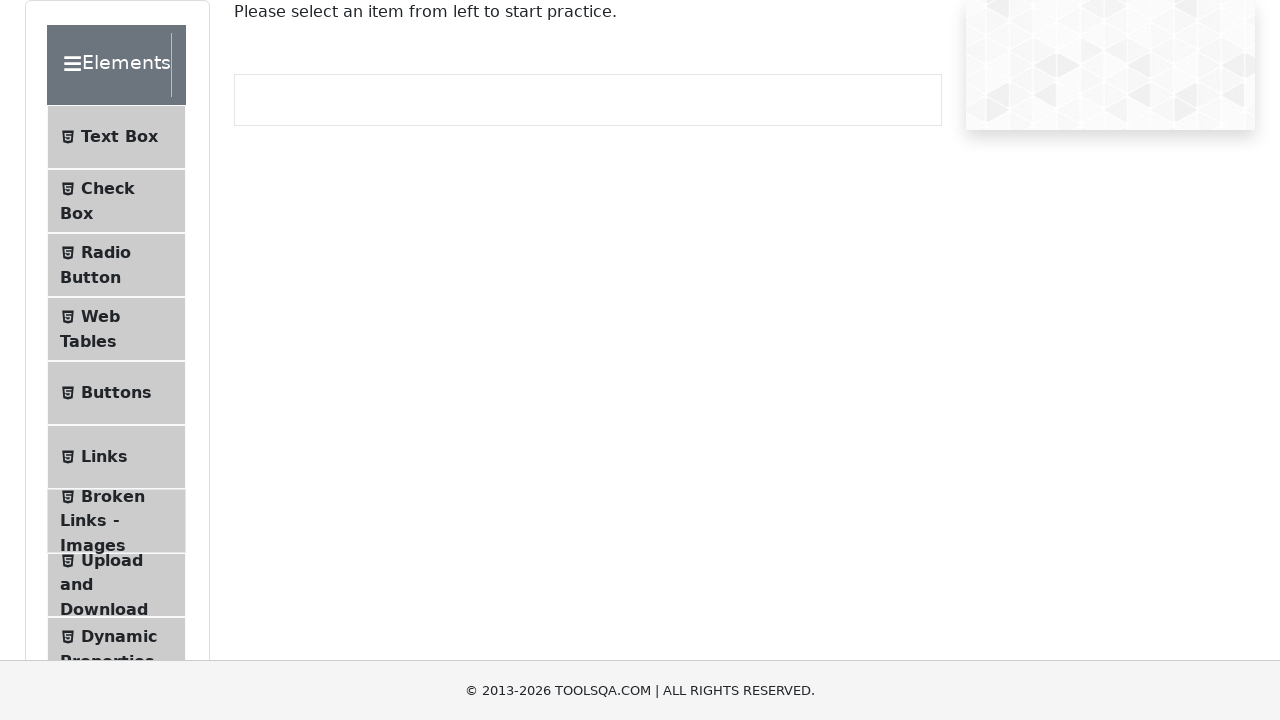

Clicked on Text Box submenu at (119, 137) on text=Text Box
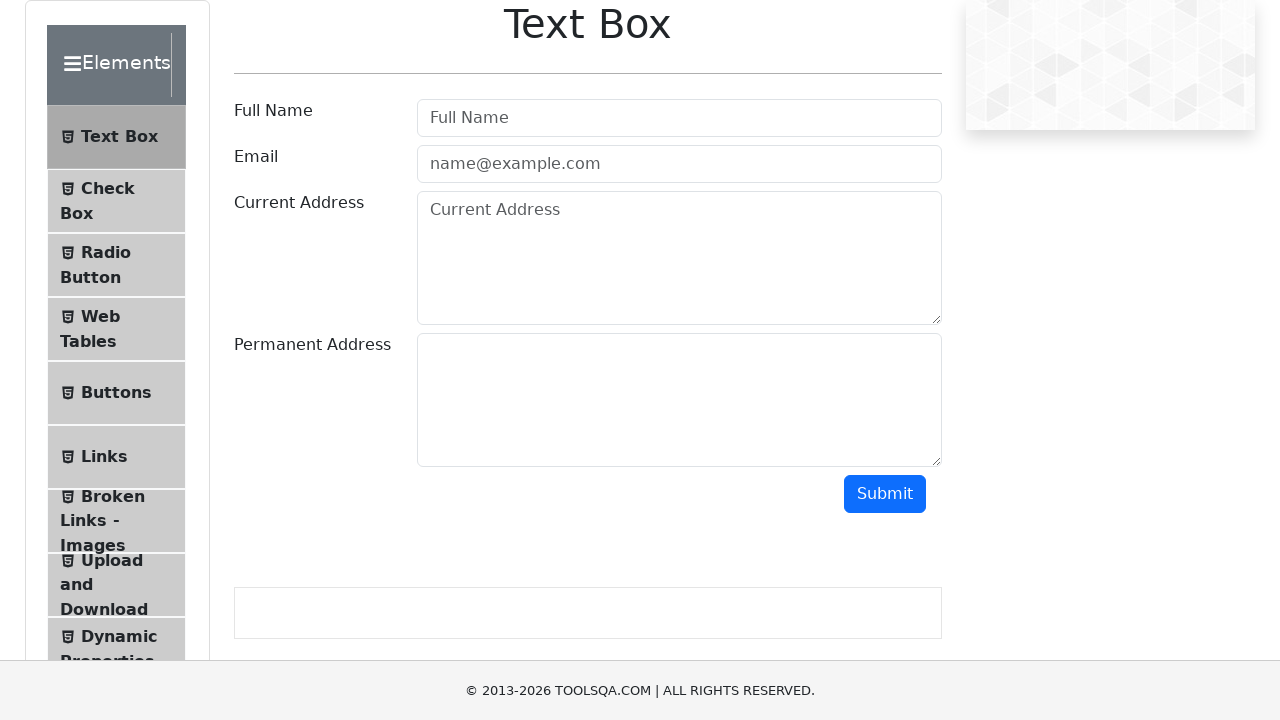

Filled Full Name field with 'John Anderson' on #userName
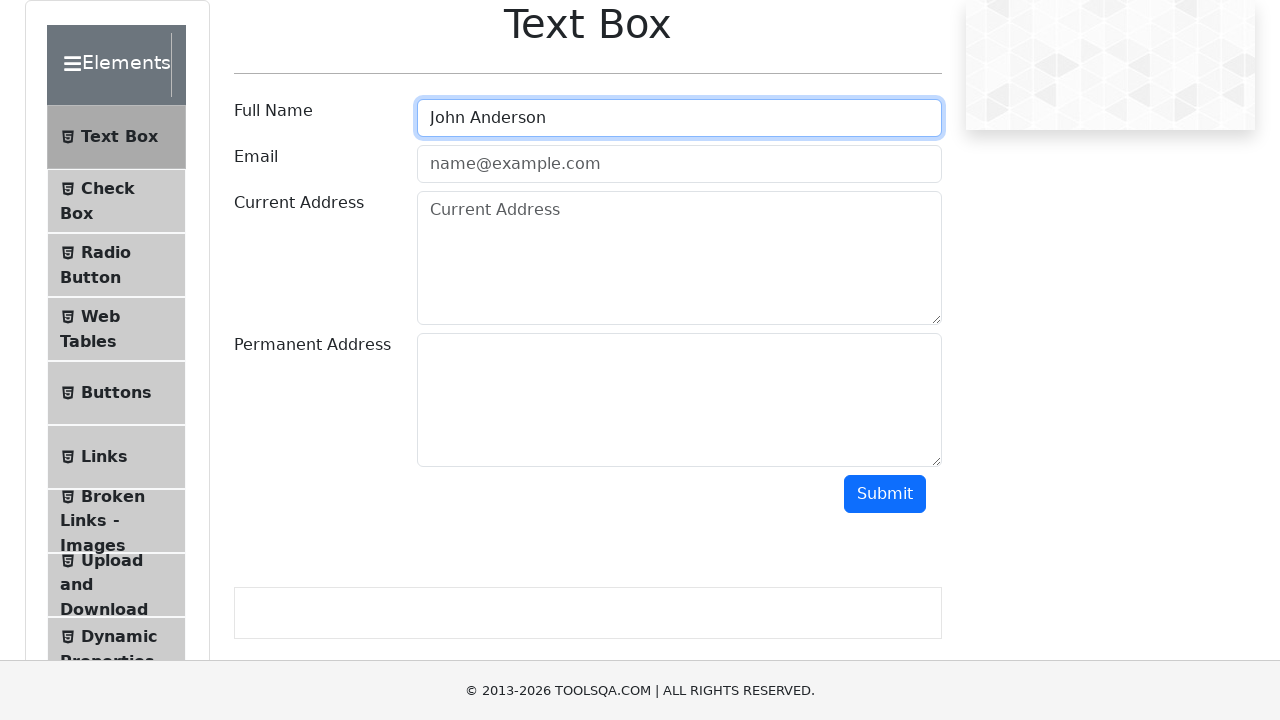

Filled Email field with 'john.anderson@testmail.com' on #userEmail
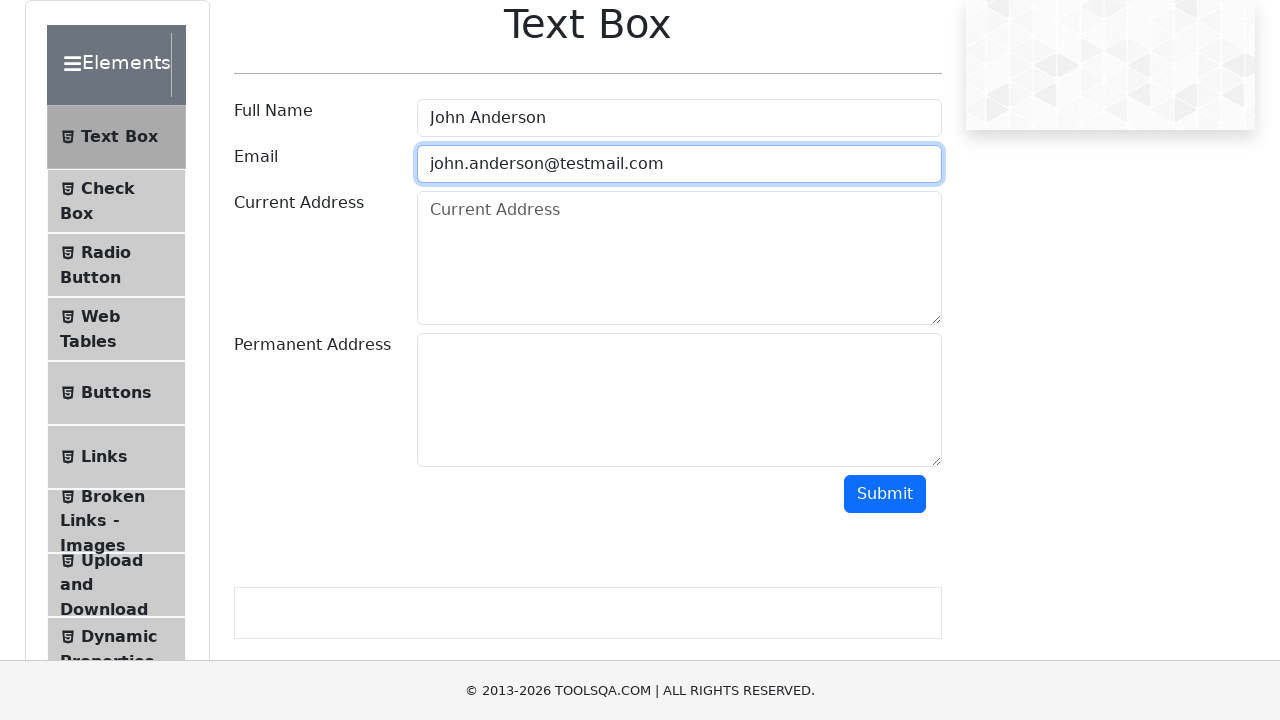

Filled Current Address field with '123 Main Street, New York, NY 10001' on #currentAddress
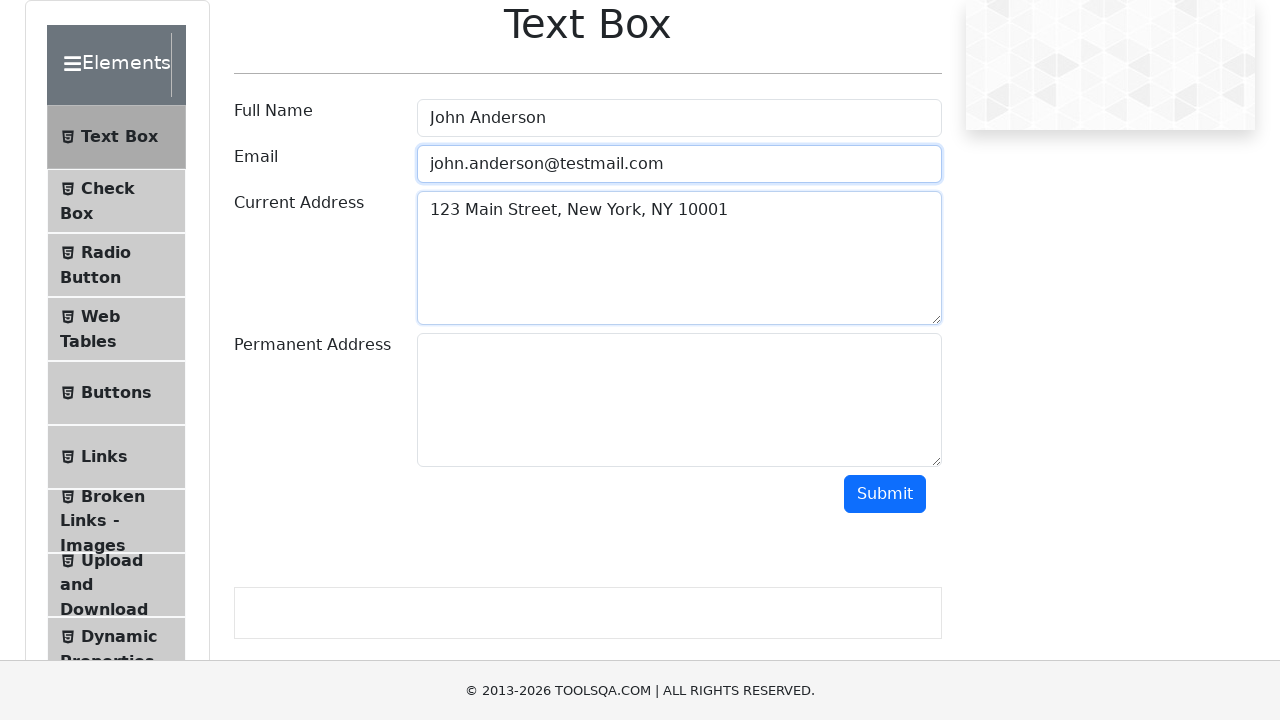

Filled Permanent Address field with '456 Oak Avenue, Los Angeles, CA 90001' on #permanentAddress
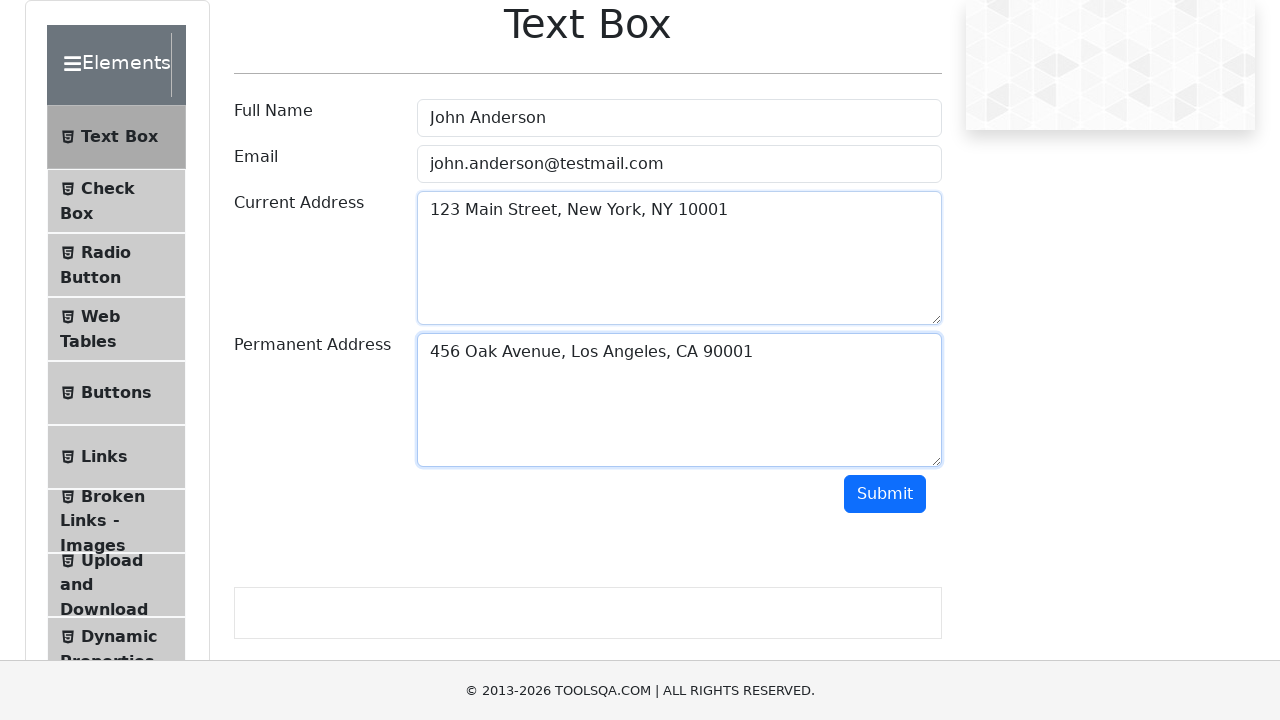

Clicked submit button to submit the form at (885, 494) on #submit
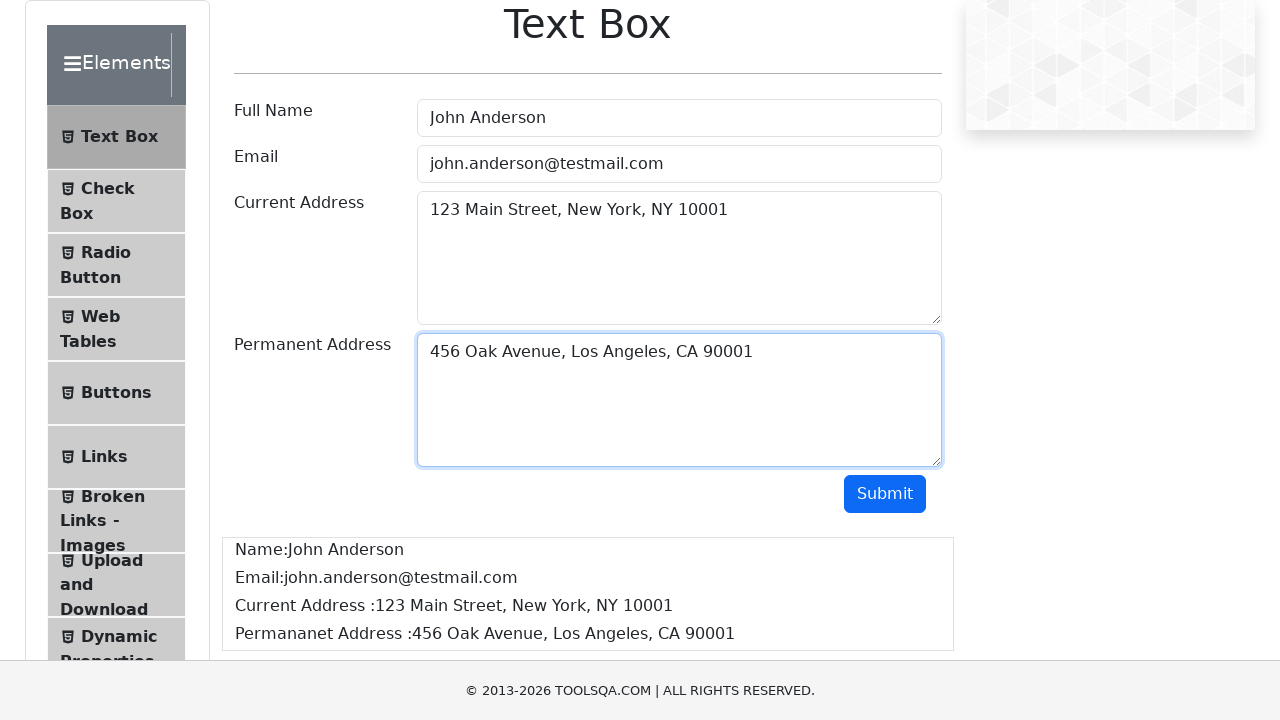

Output section loaded and is visible
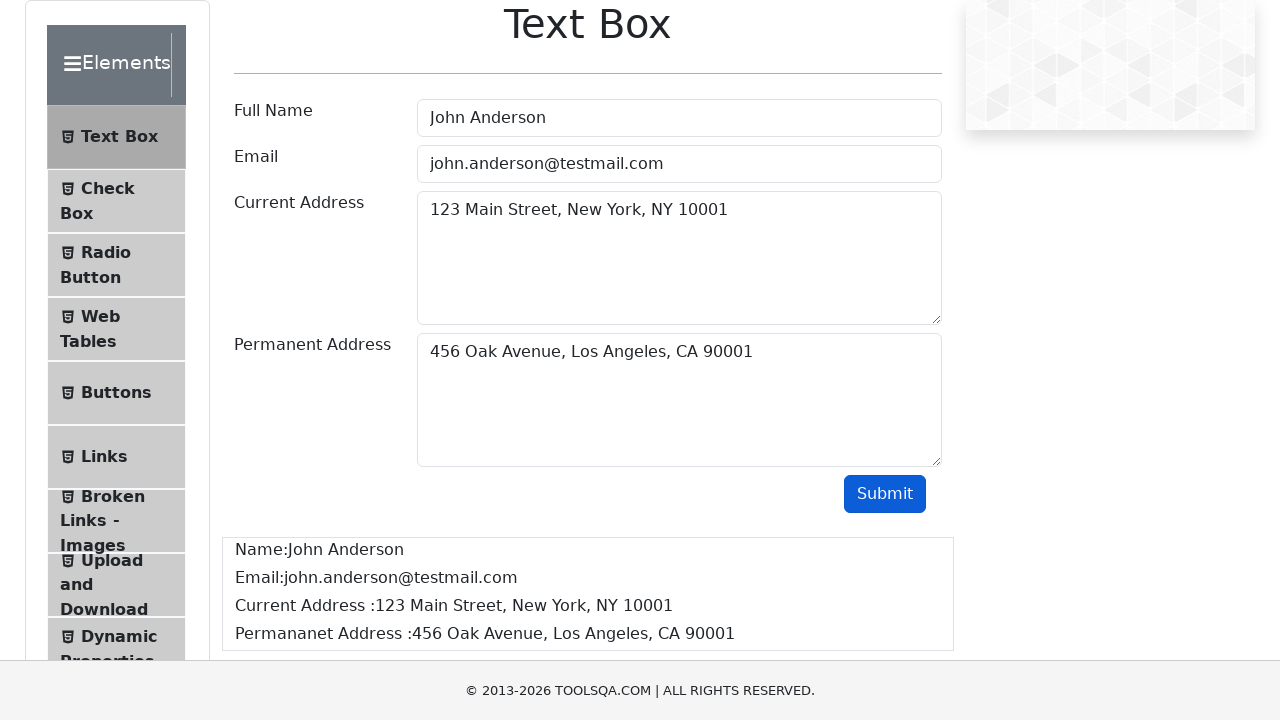

Verified that Full Name 'John Anderson' is displayed in output
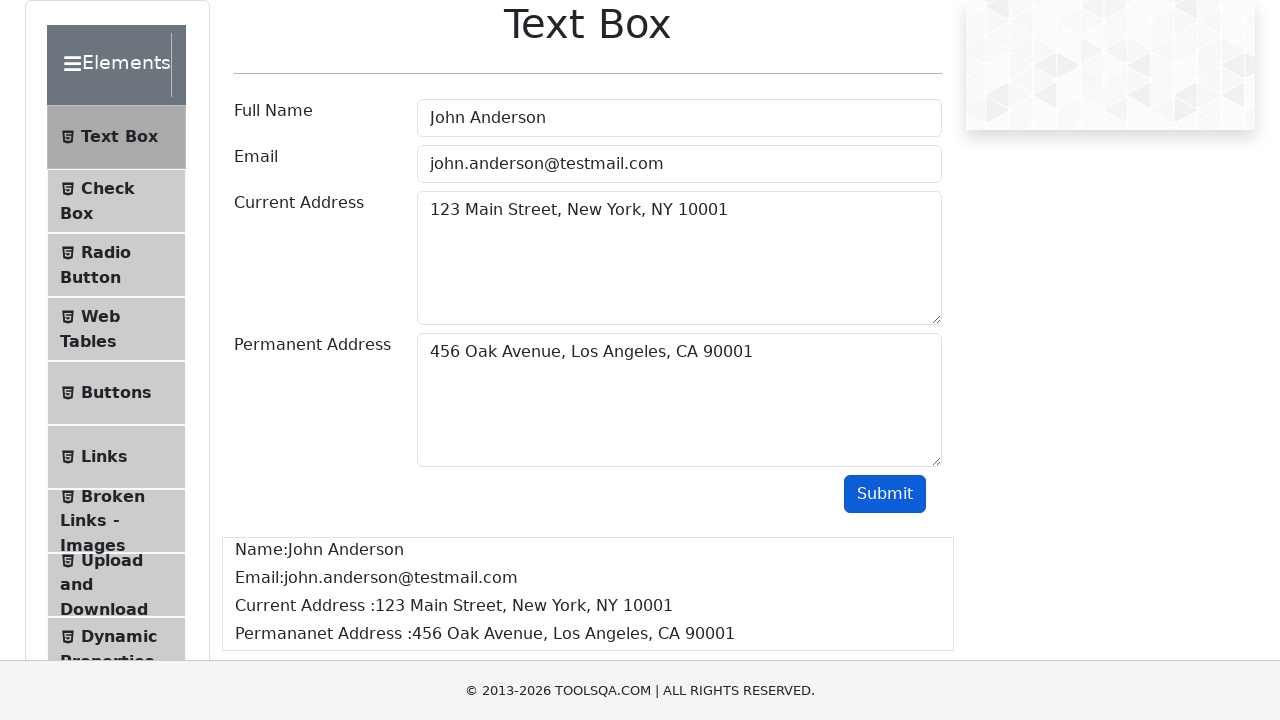

Verified that Email 'john.anderson@testmail.com' is displayed in output
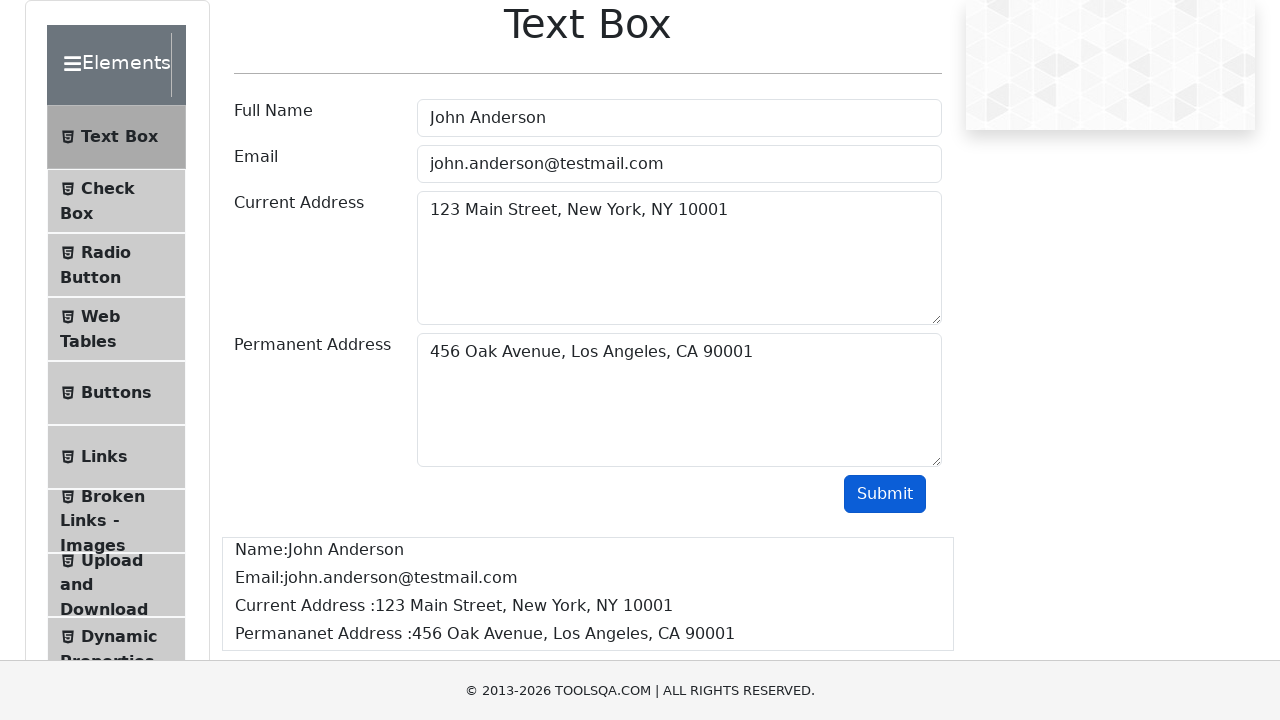

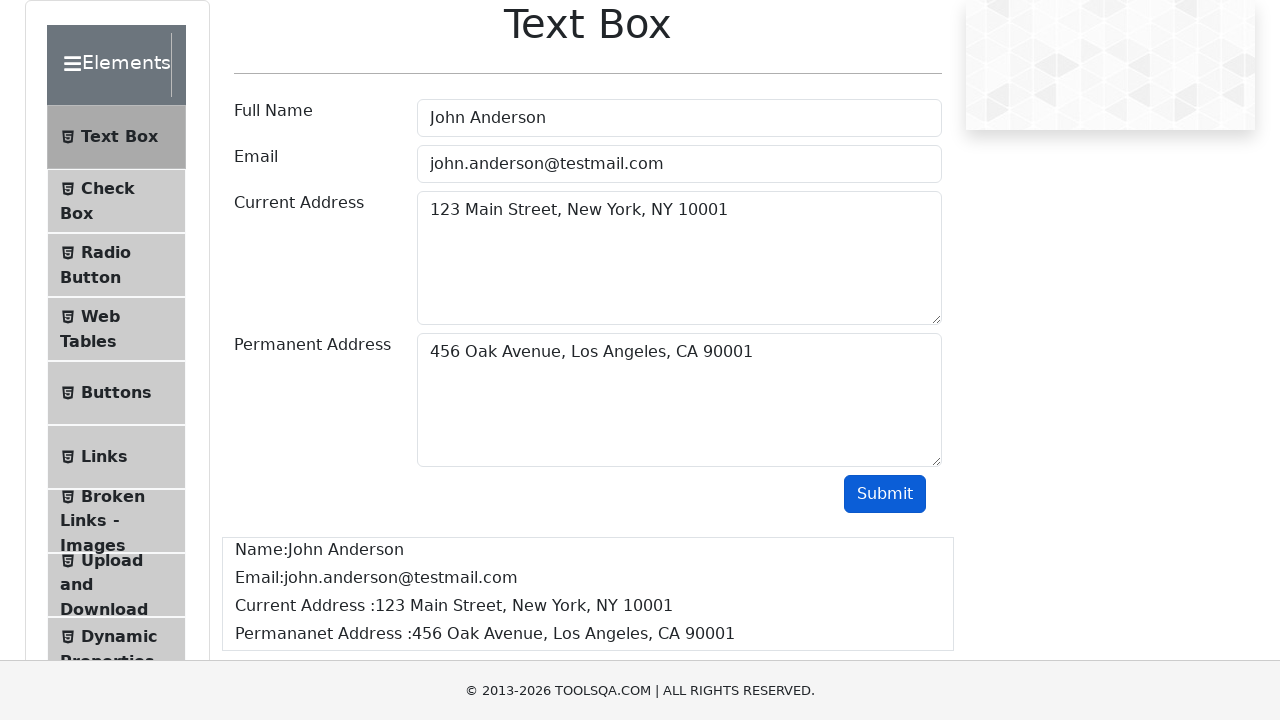